Tests e-commerce shopping cart functionality by navigating to the Laptops category, adding "Sony vaio i5" and "Dell i7 8gb" to cart, accepting confirmation popups after each addition.

Starting URL: https://www.demoblaze.com/index.html

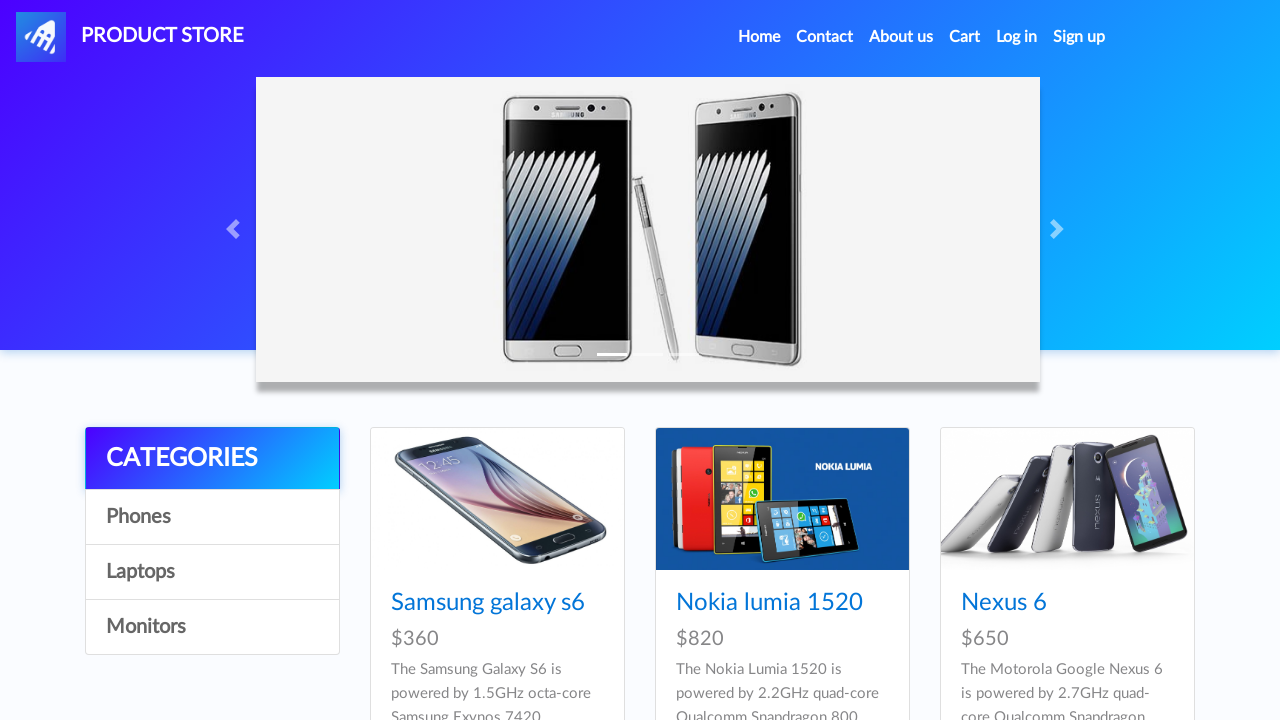

Clicked on Laptops category at (212, 572) on a:has-text('Laptops')
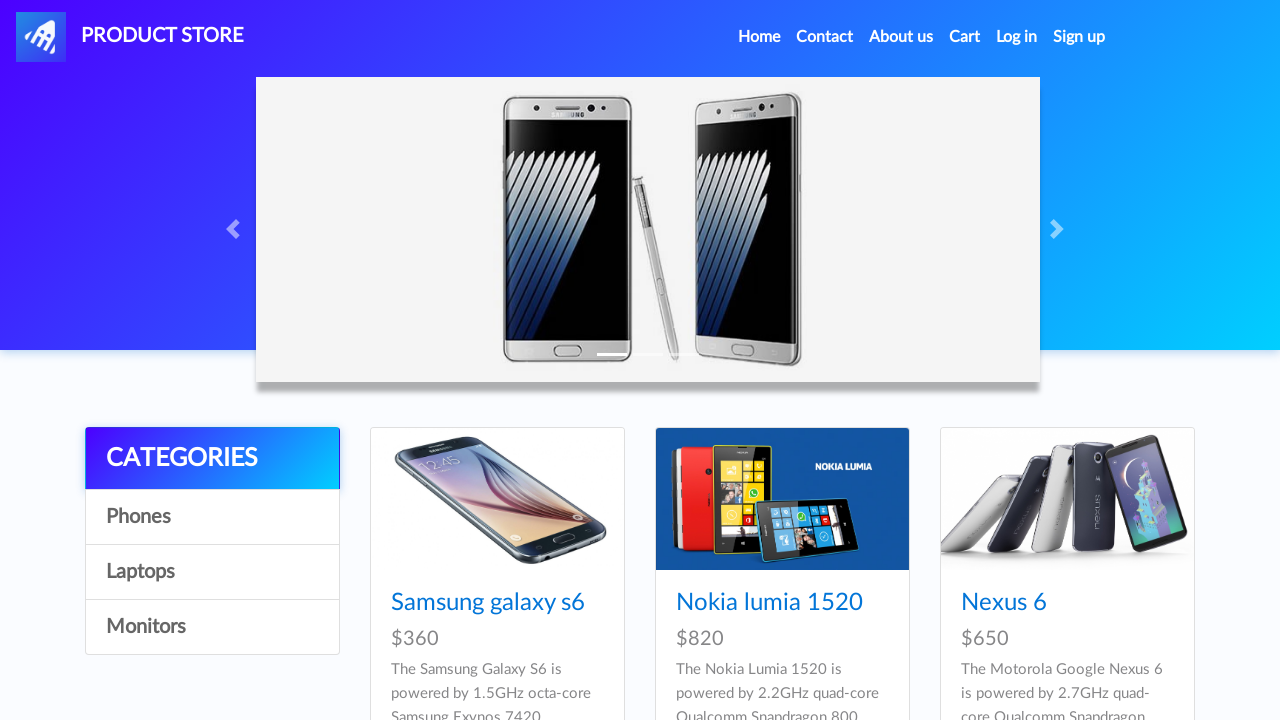

Waited for Laptops category page to load
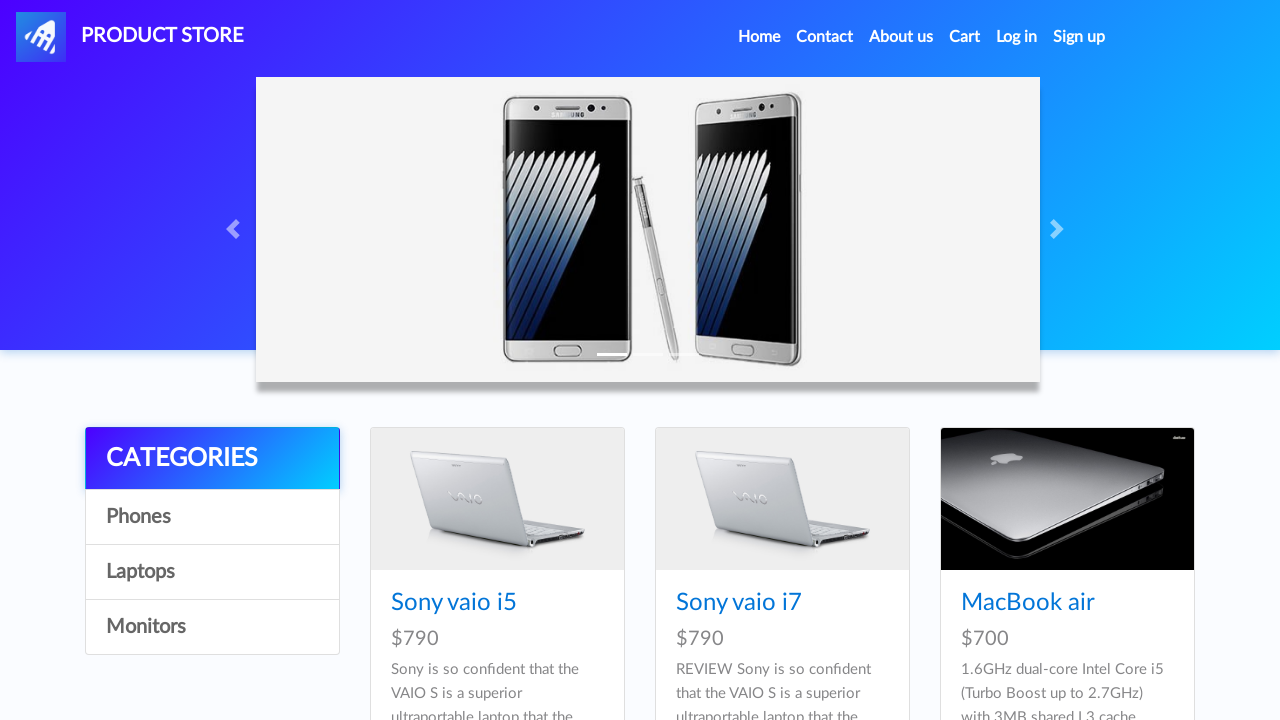

Clicked on Sony vaio i5 product at (454, 603) on a:has-text('Sony vaio i5')
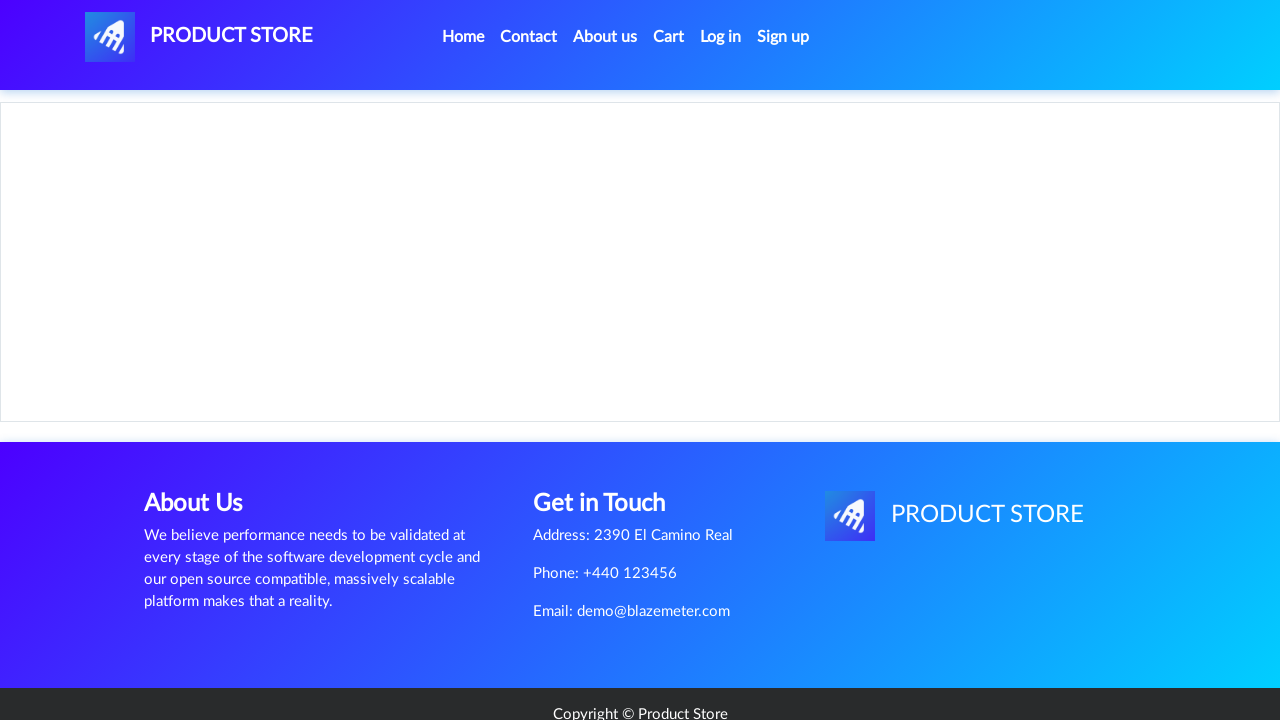

Product details page loaded (h3 selector found)
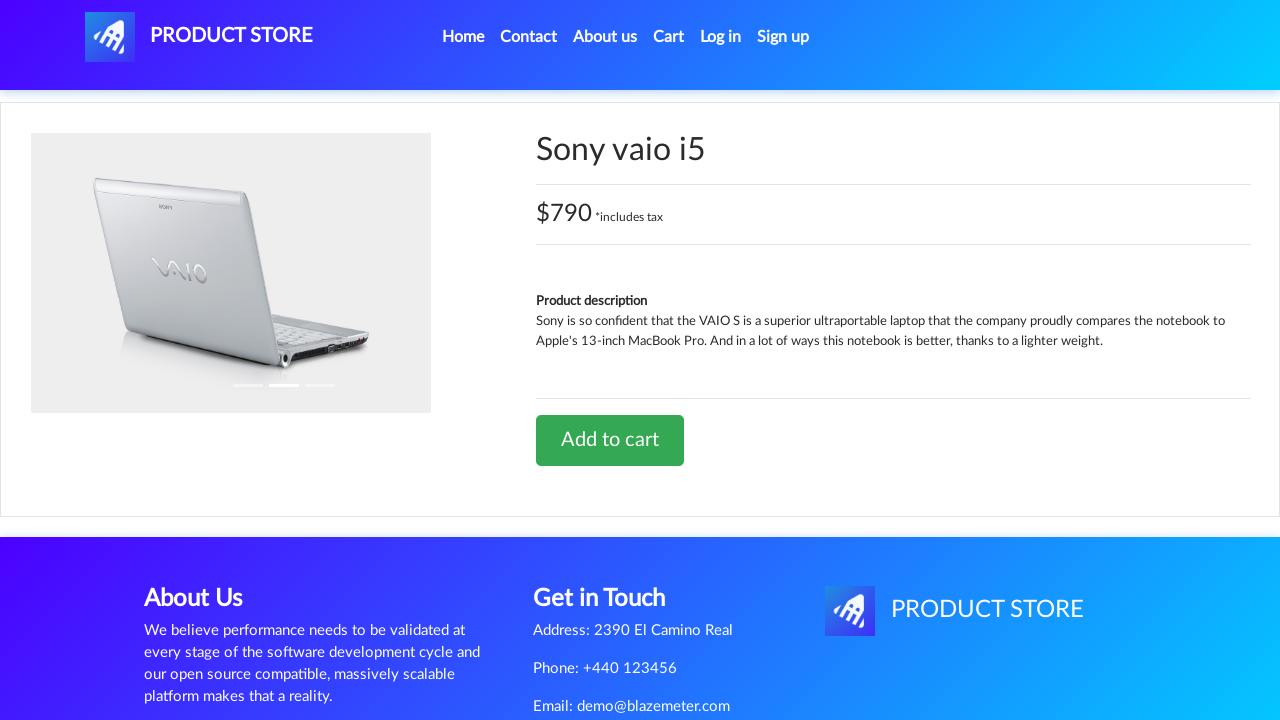

Clicked Add to cart button for Sony vaio i5 at (610, 440) on a:has-text('Add to cart')
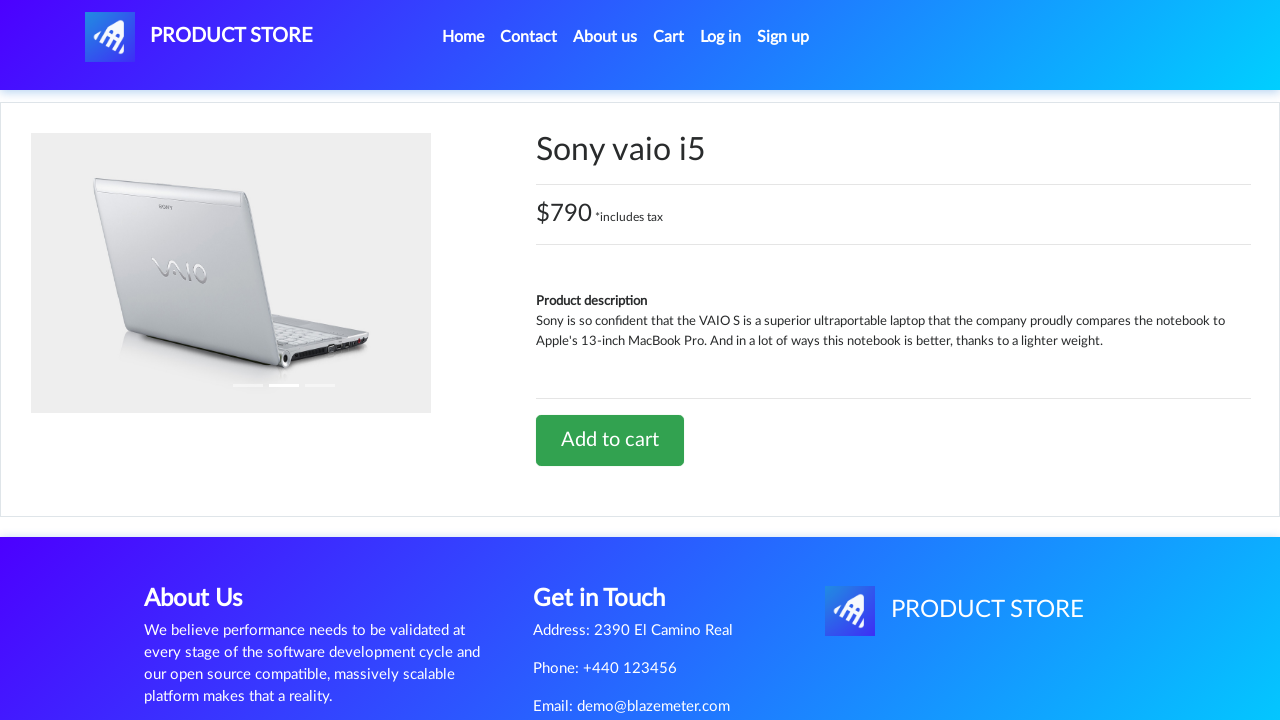

Set up dialog handler to accept confirmation popup
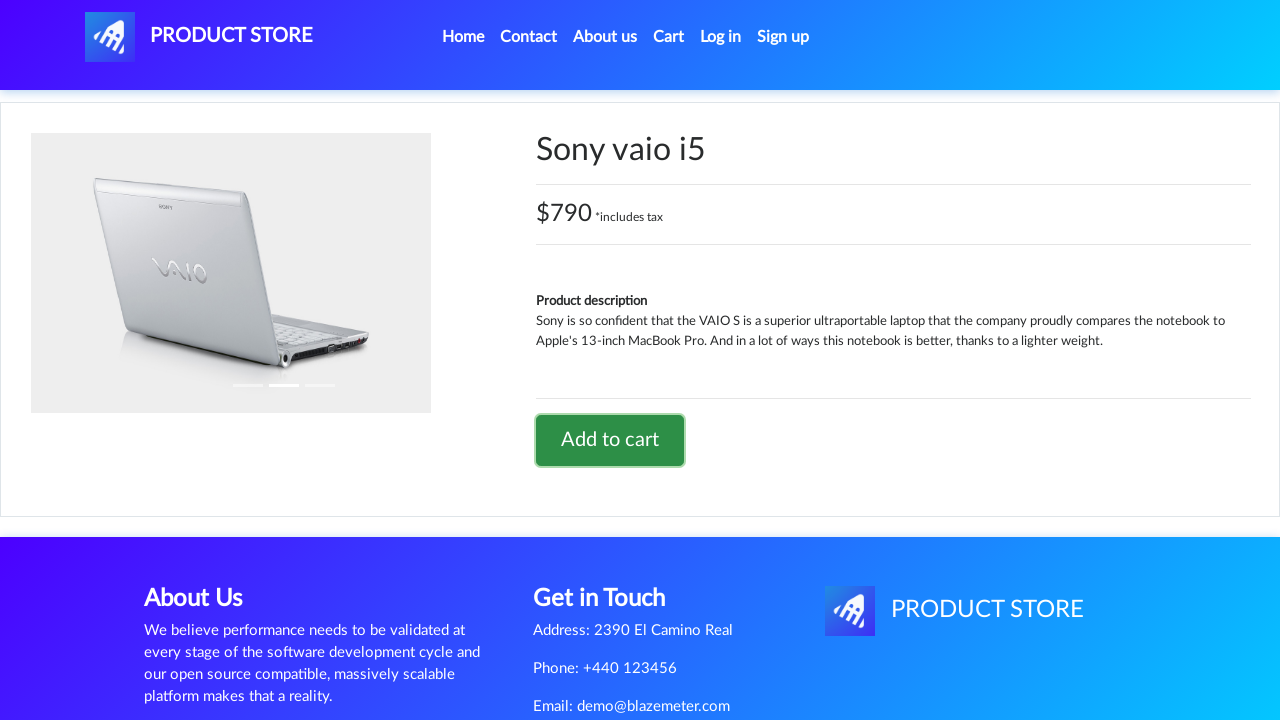

Waited for confirmation popup to be accepted
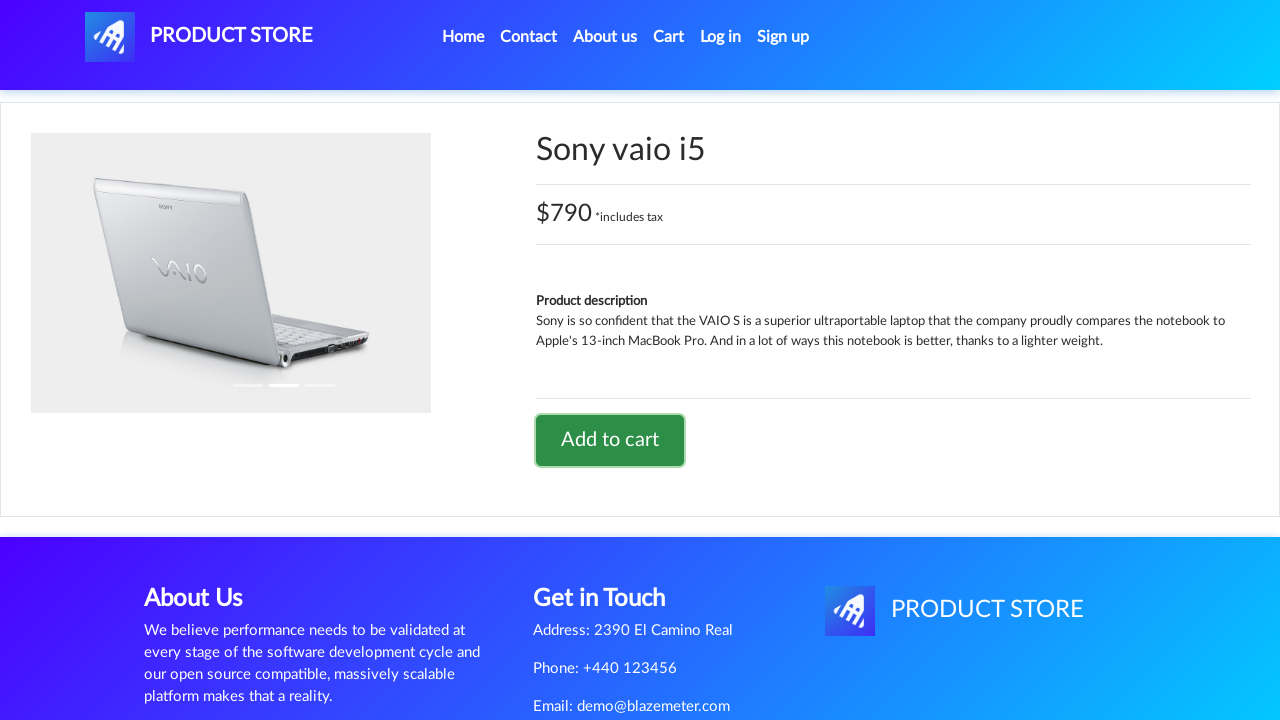

Clicked Home link to navigate back at (463, 37) on a:has-text('Home')
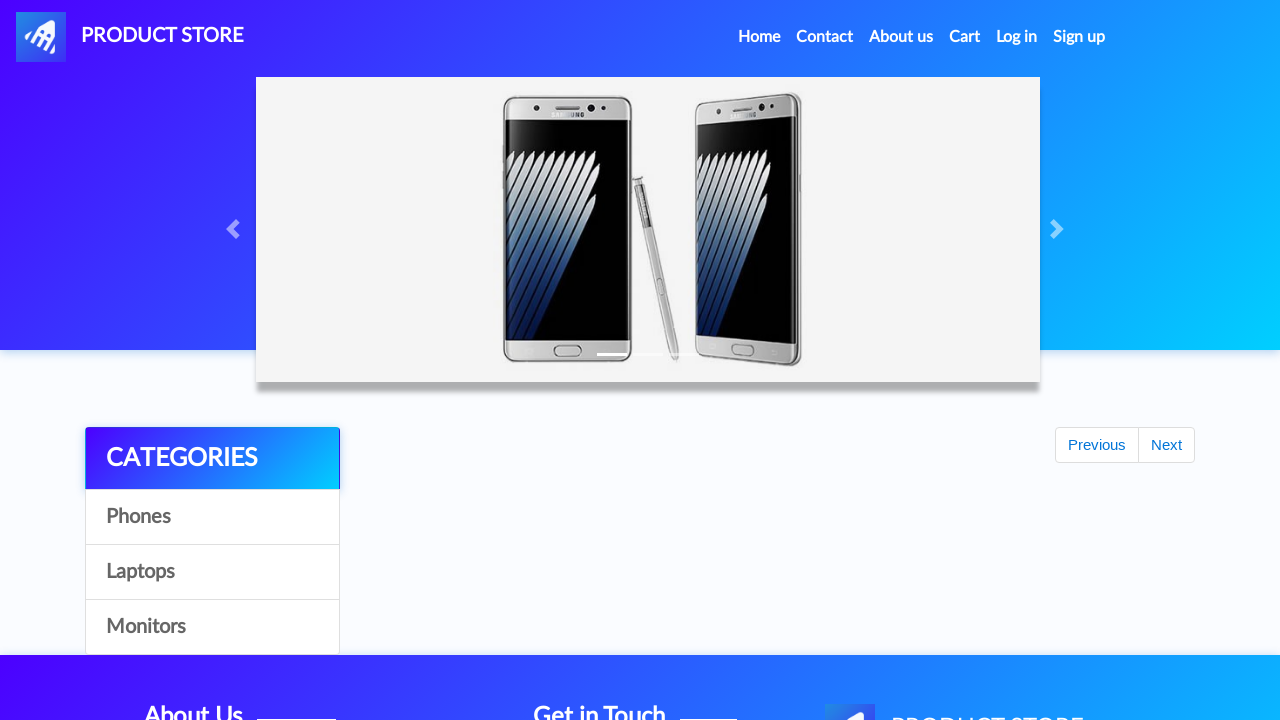

Waited for Home page to load
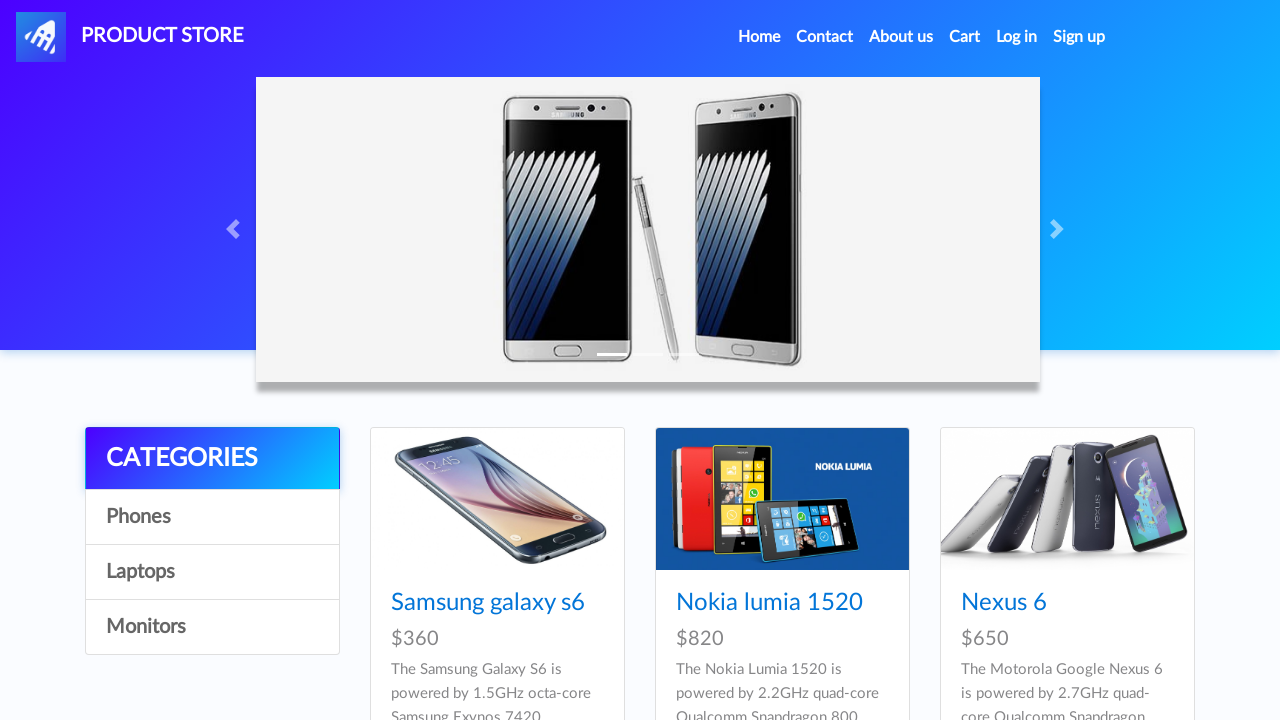

Clicked on Laptops category again at (212, 572) on a:has-text('Laptops')
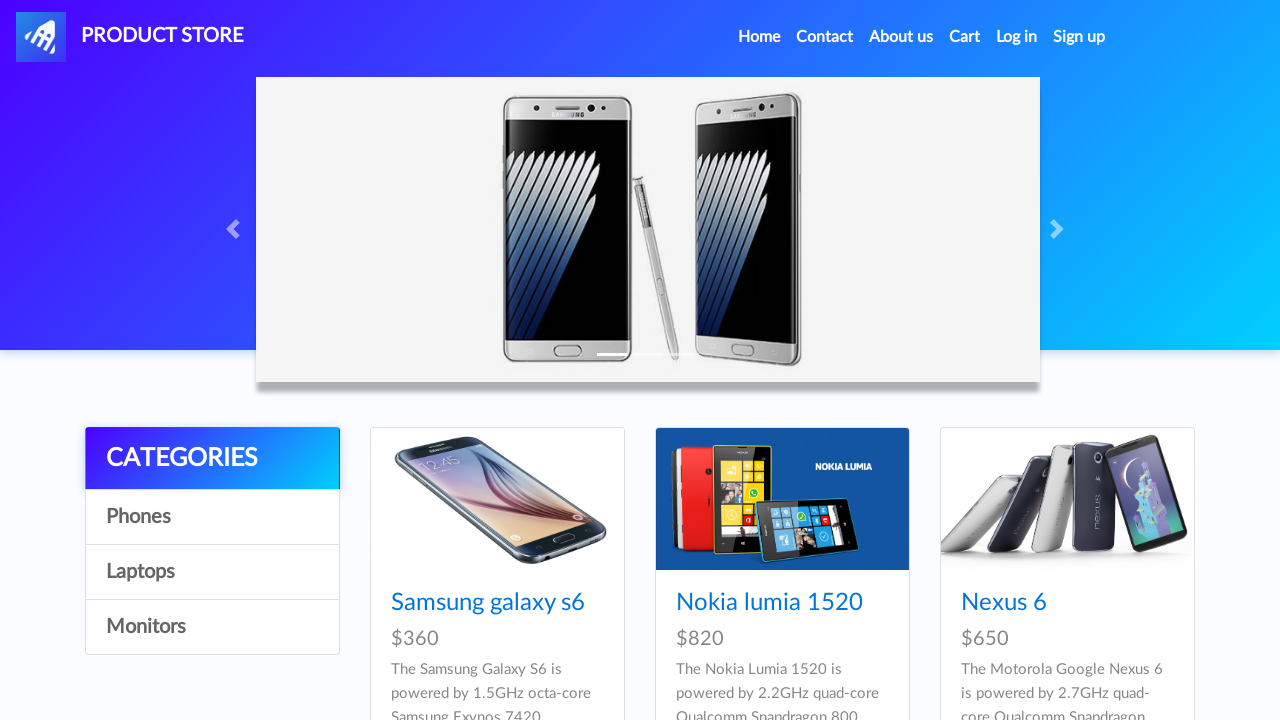

Waited for Laptops category page to load
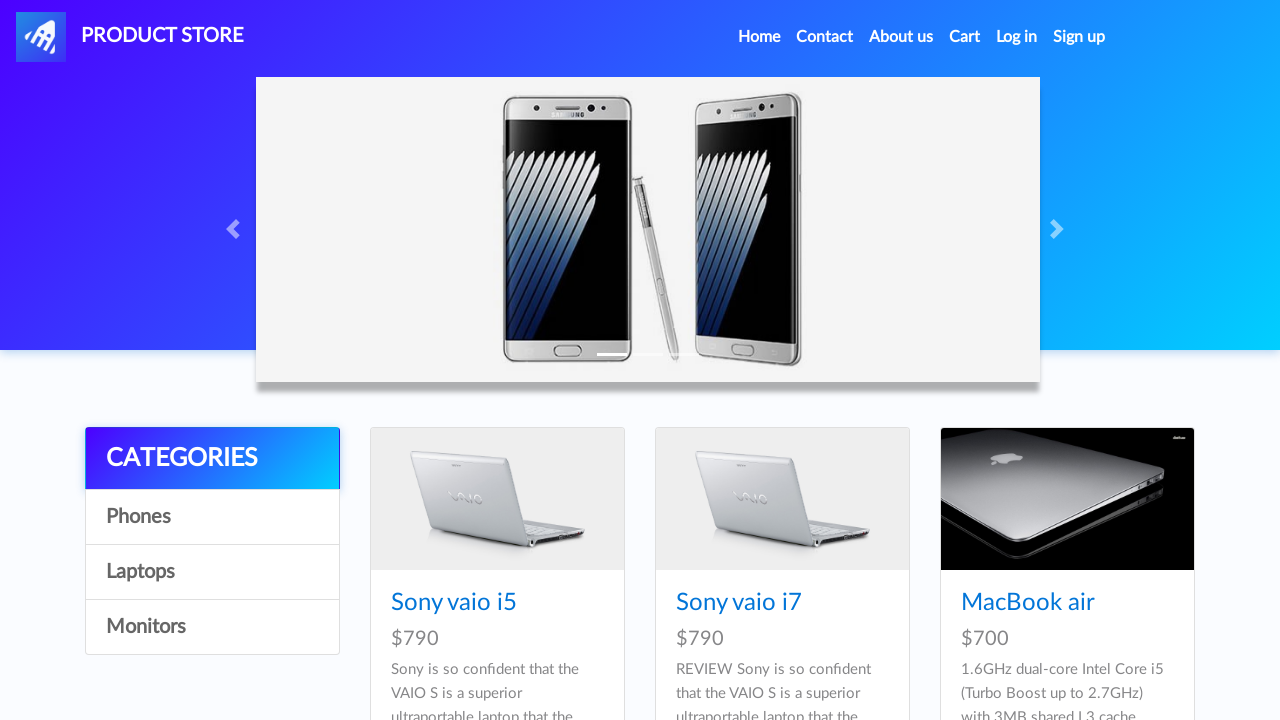

Clicked on Dell i7 8gb product at (448, 361) on a:has-text('Dell i7 8gb')
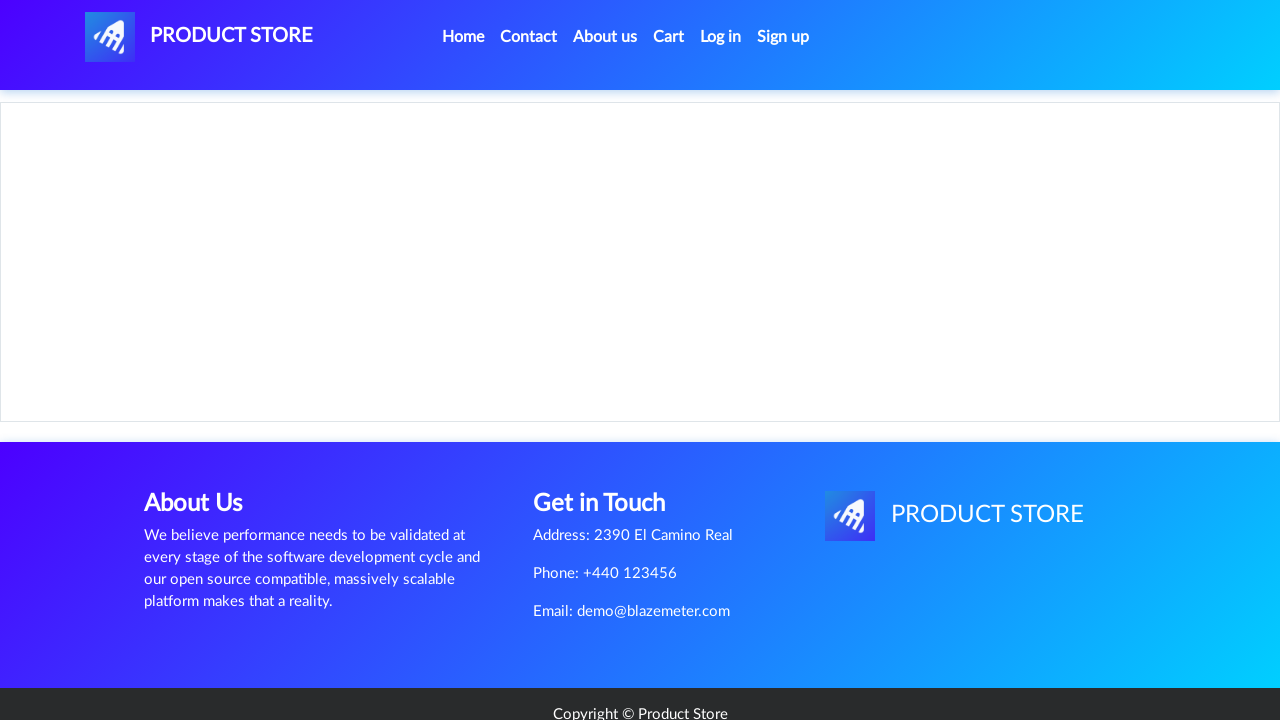

Product details page loaded (h3 selector found)
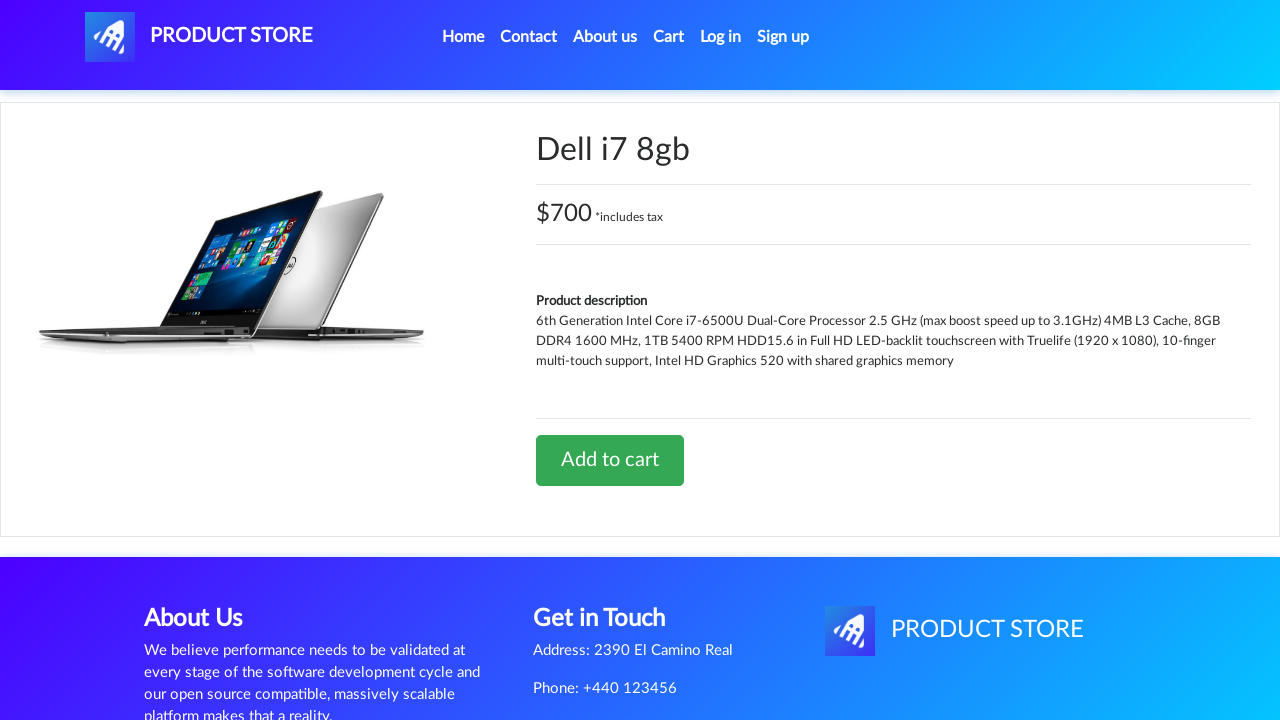

Clicked Add to cart button for Dell i7 8gb at (610, 460) on a:has-text('Add to cart')
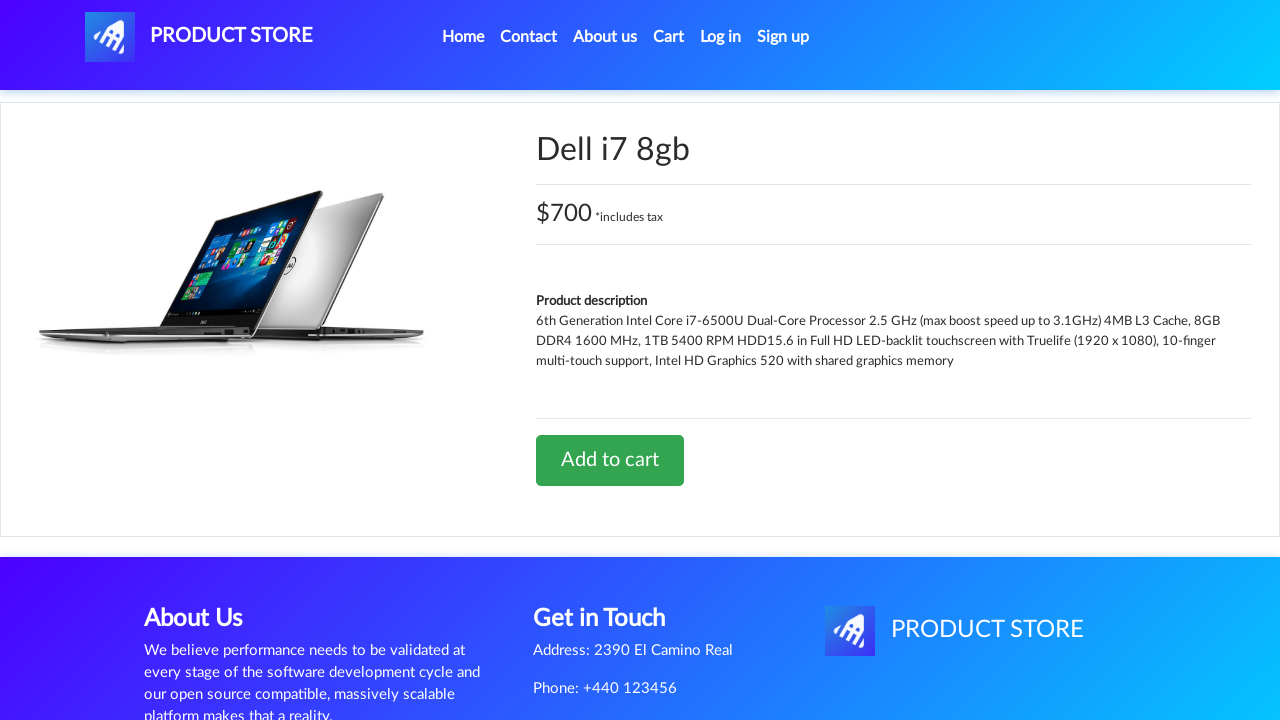

Waited for confirmation popup to be accepted
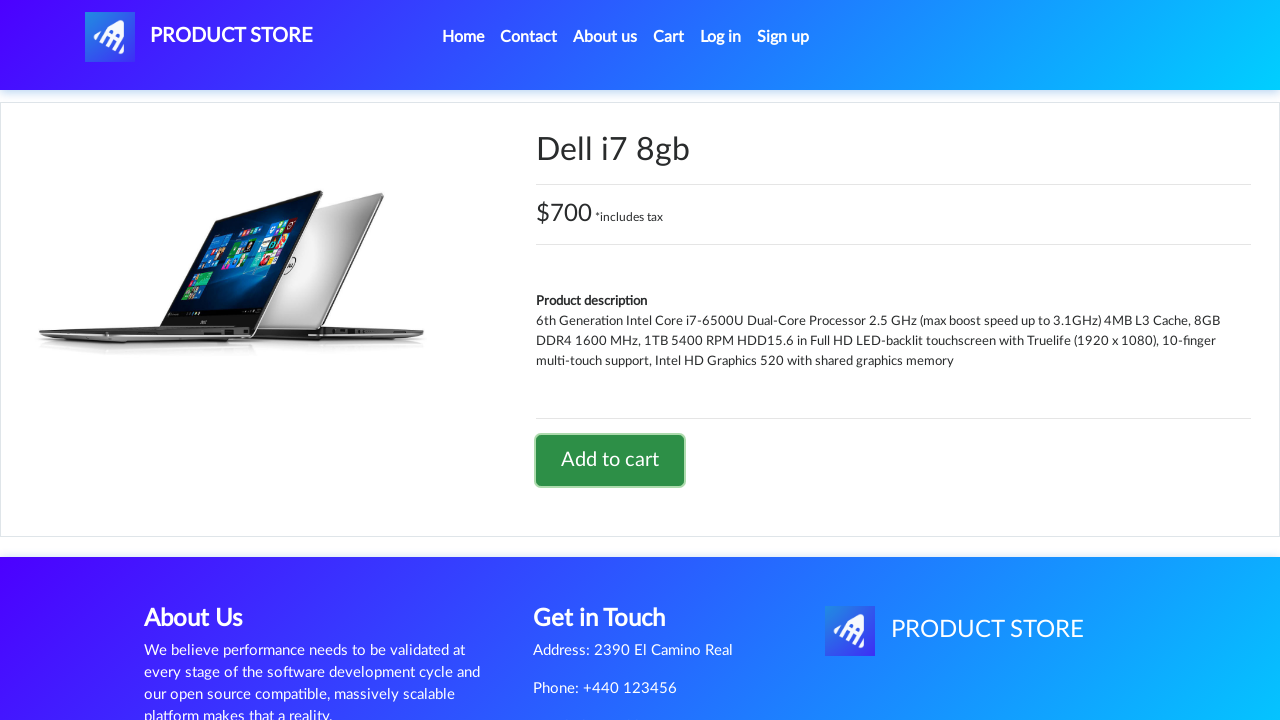

Clicked Home link to navigate back at (463, 37) on a:has-text('Home')
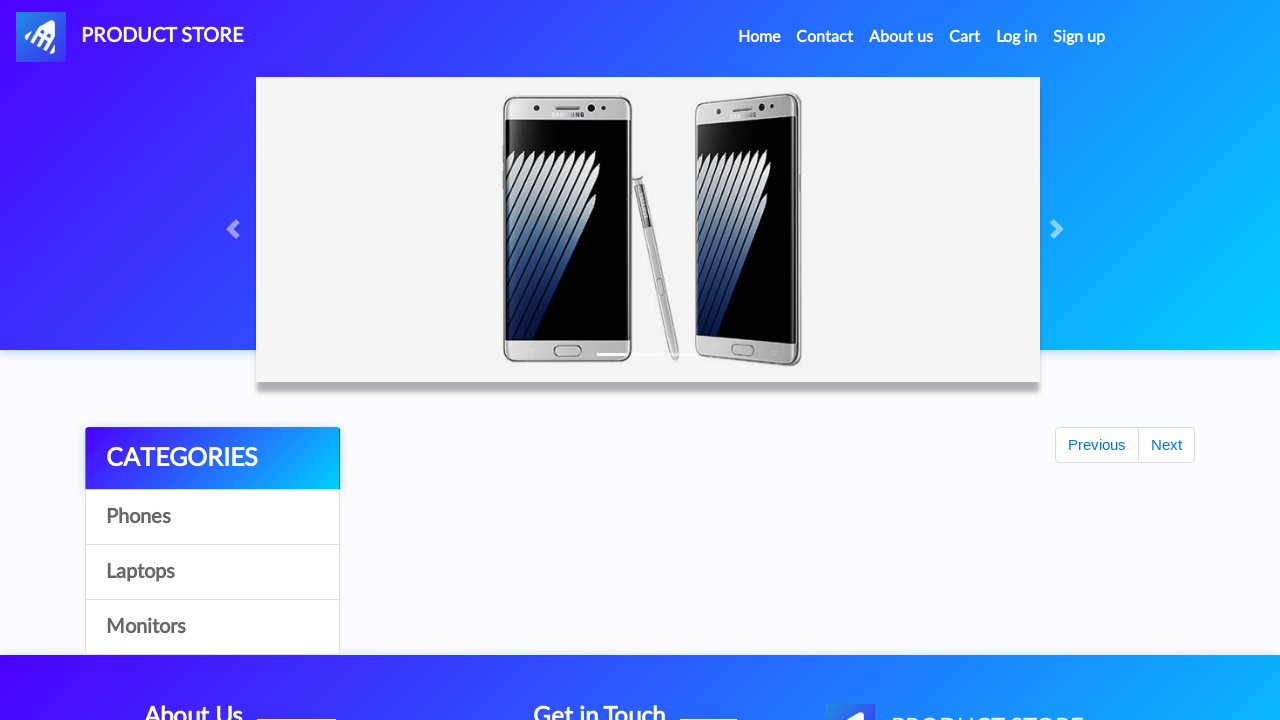

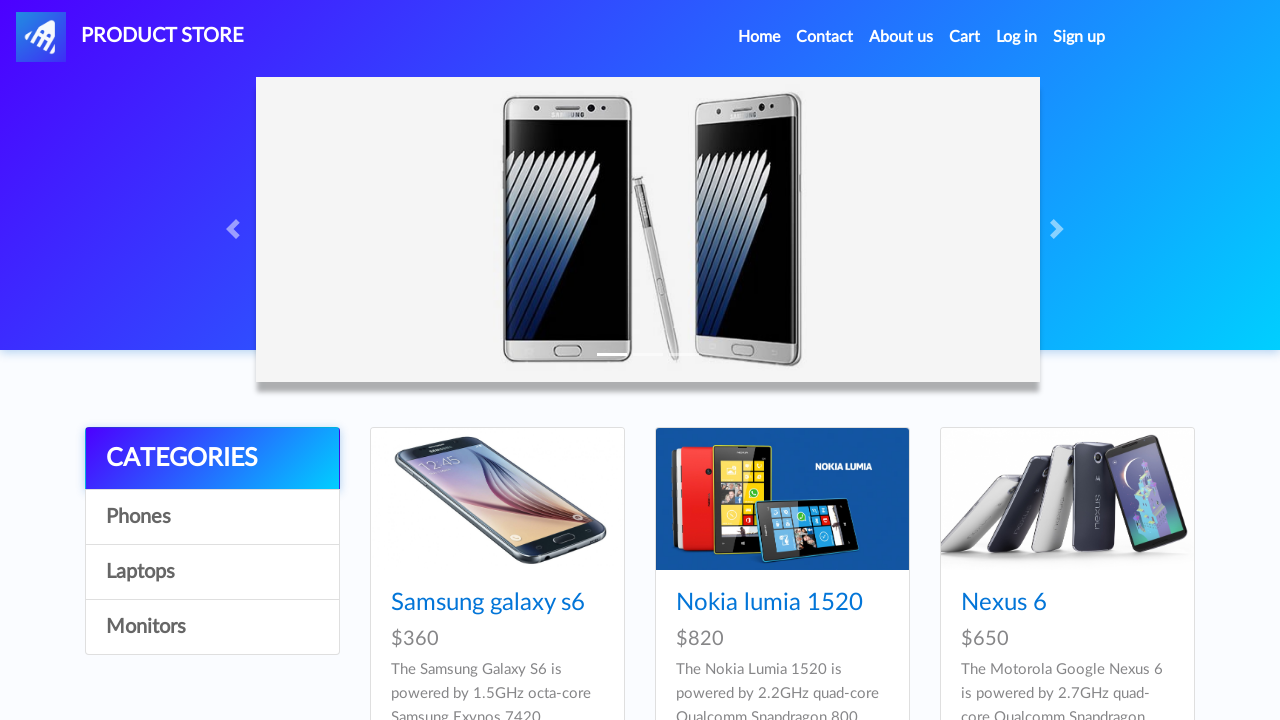